Tests entering text in a text box and clicking the result button to verify the output

Starting URL: https://kristinek.github.io/site/examples/actions

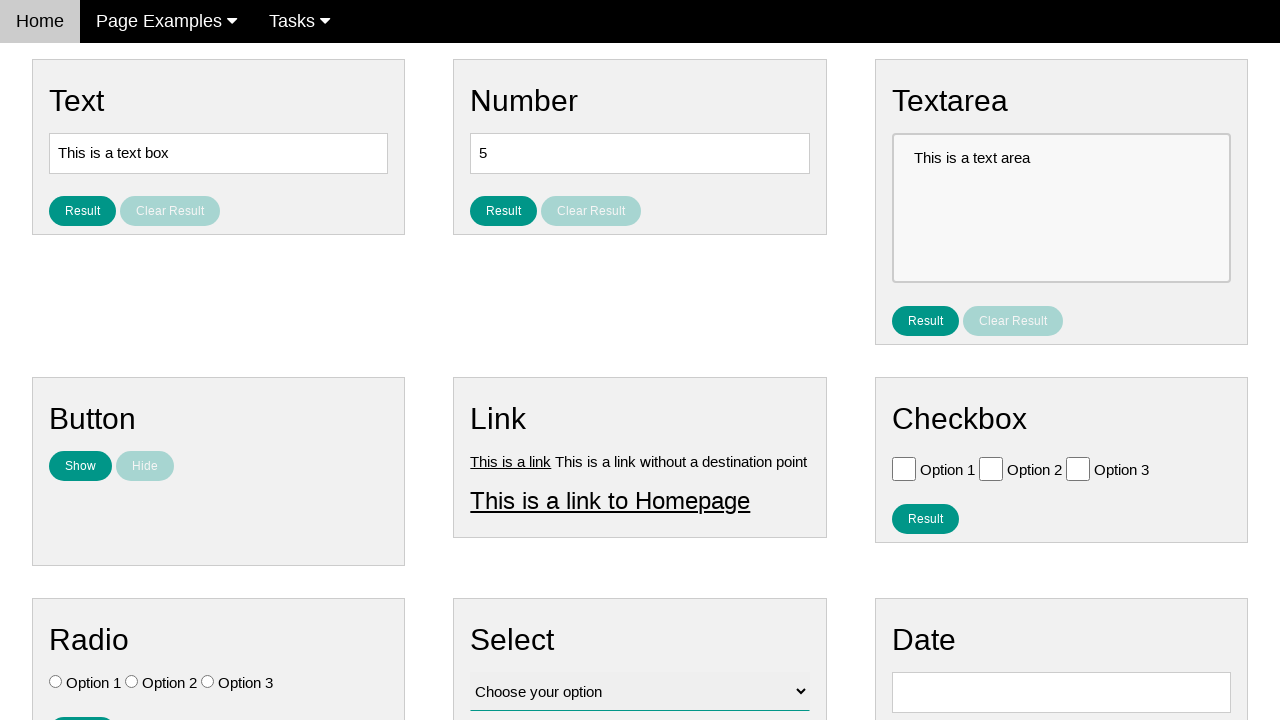

Cleared the text box on #text
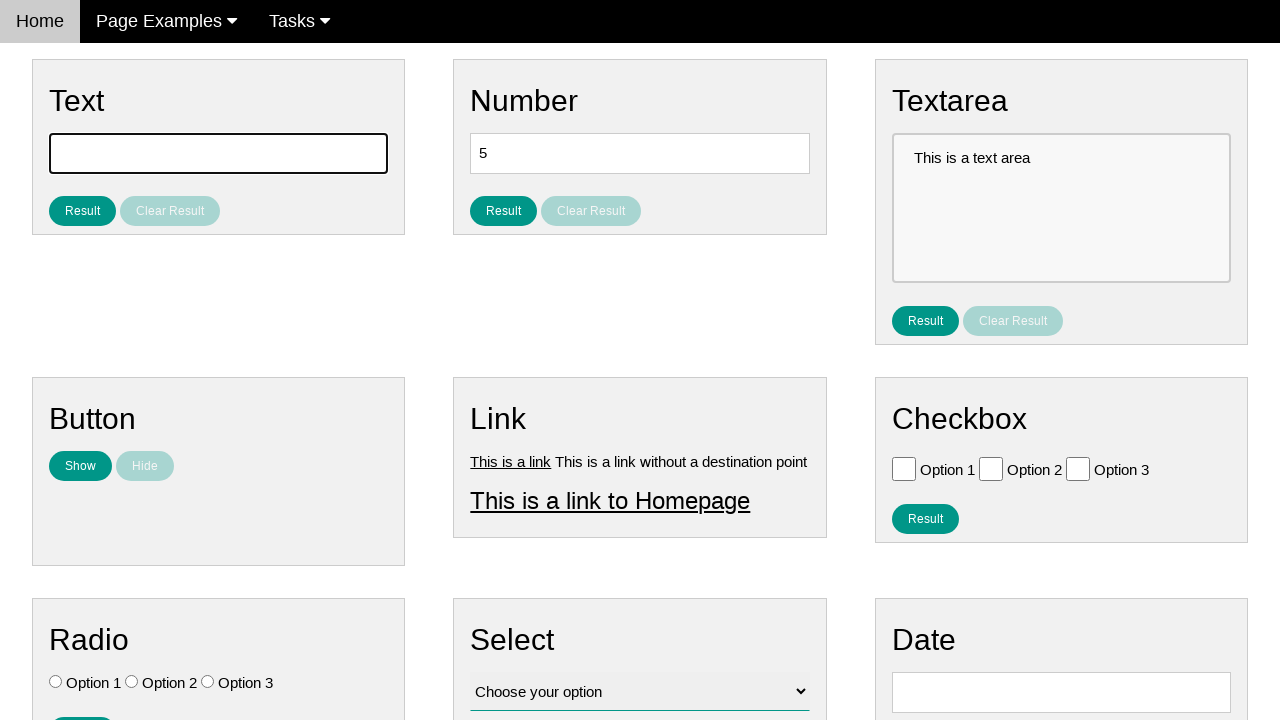

Entered 'hello' in the text box on #text
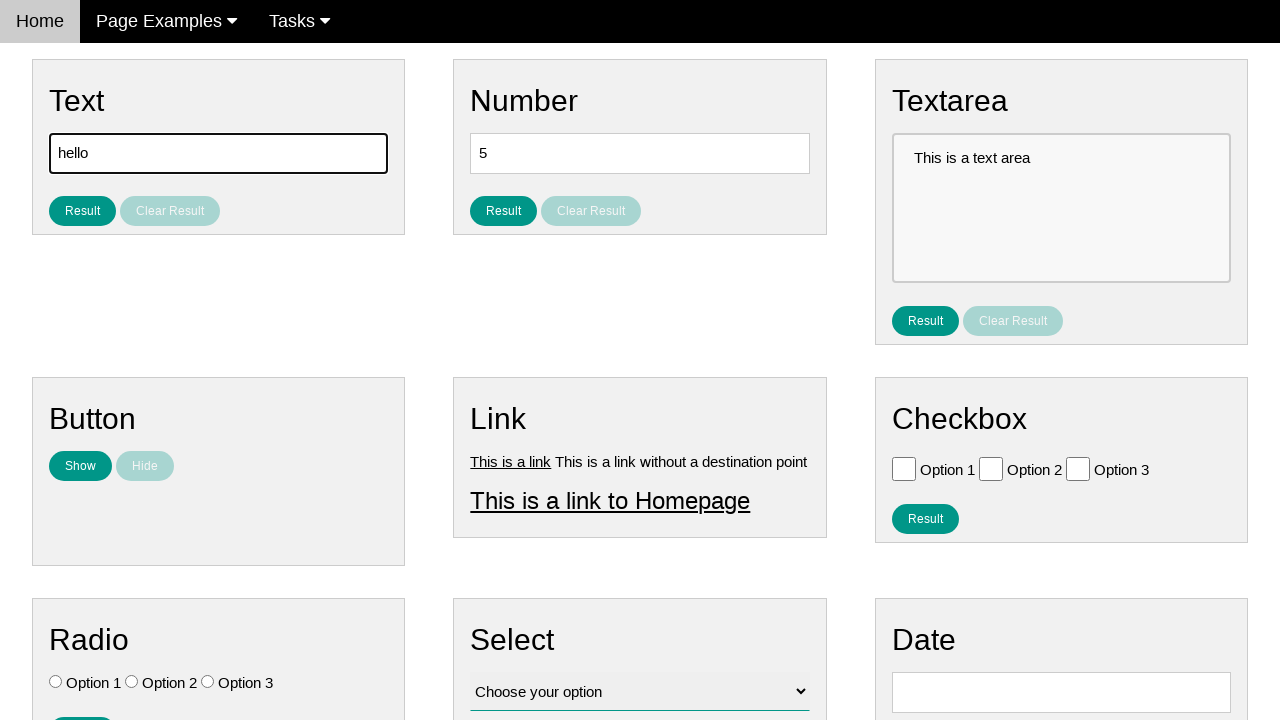

Clicked the result button at (82, 211) on #result_button_text
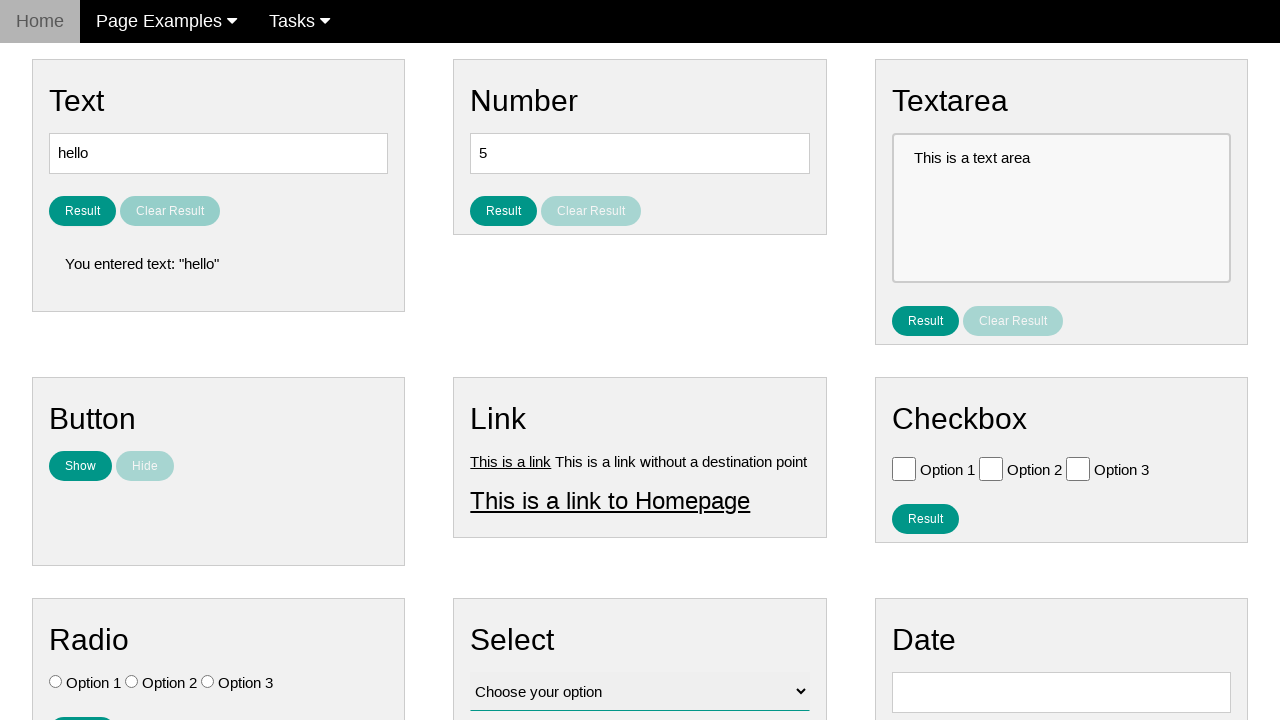

Result text appeared on the page
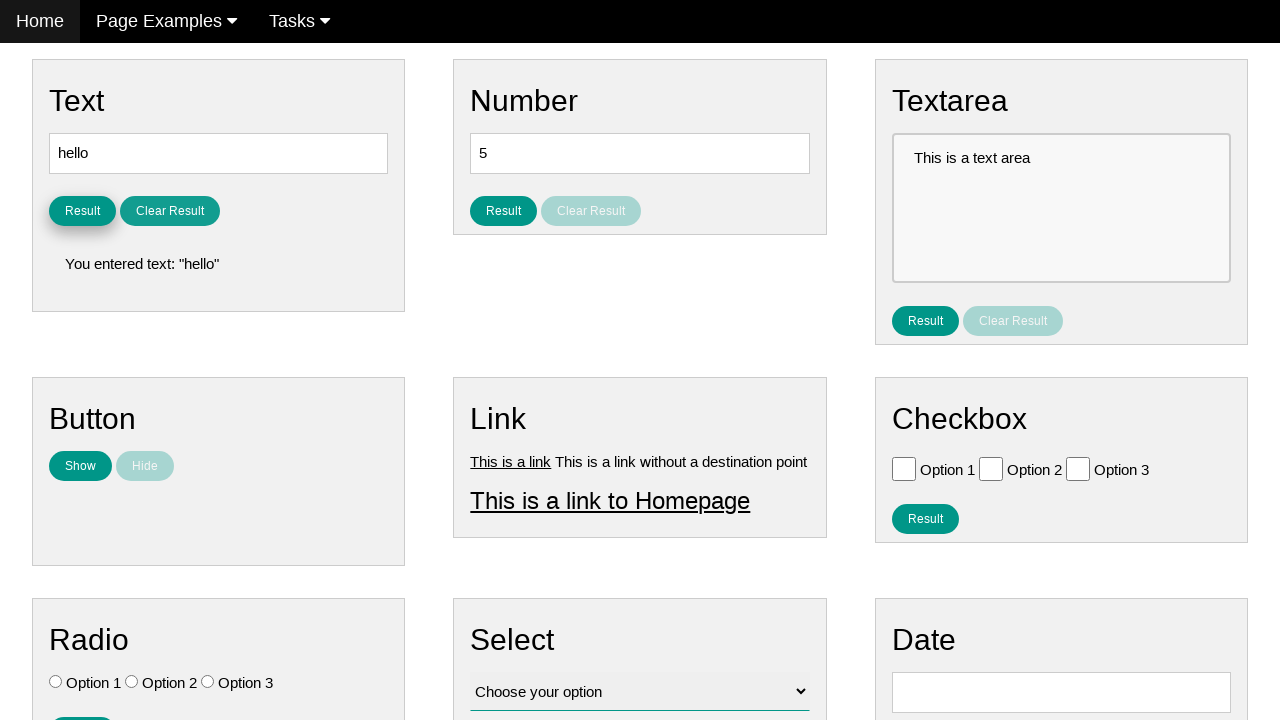

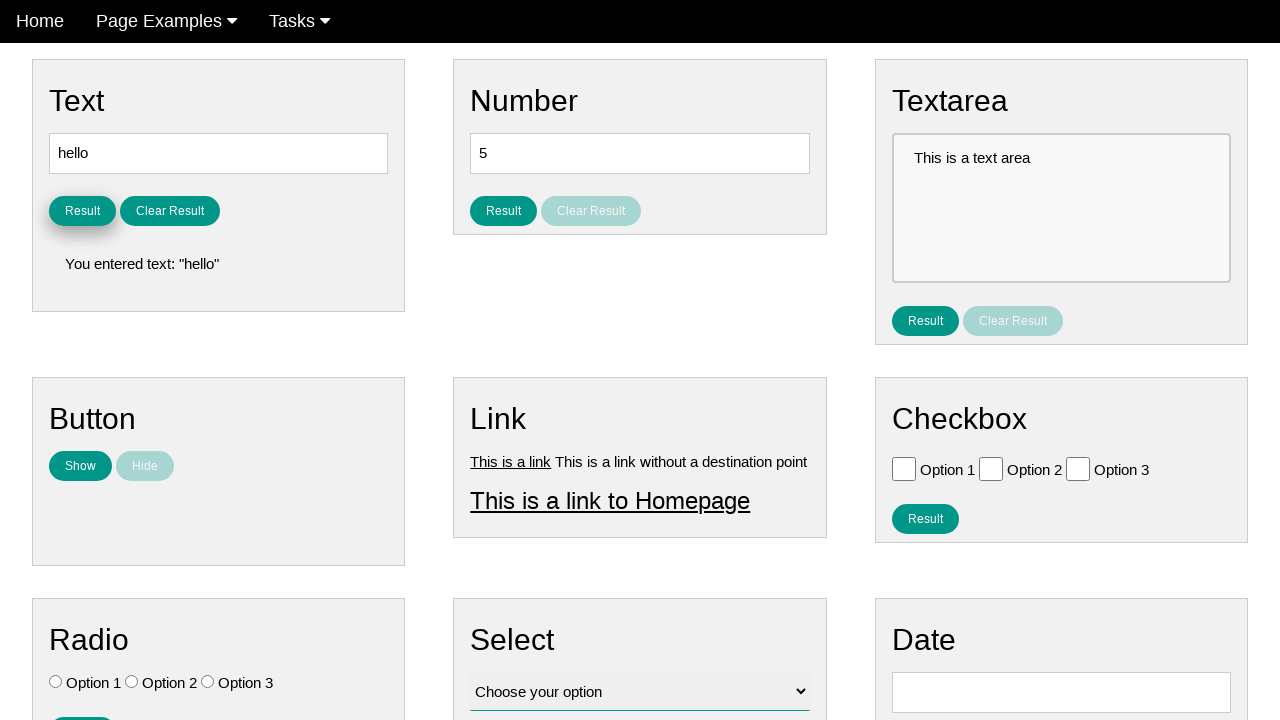